Tests a laminate flooring calculator by entering room dimensions (8x5), laminate specifications (150x100mm, 5 per pack, 40 rub price), and verifying the calculated area, panels needed, and cost

Starting URL: https://masterskayapola.ru/kalkulyator/laminata.html

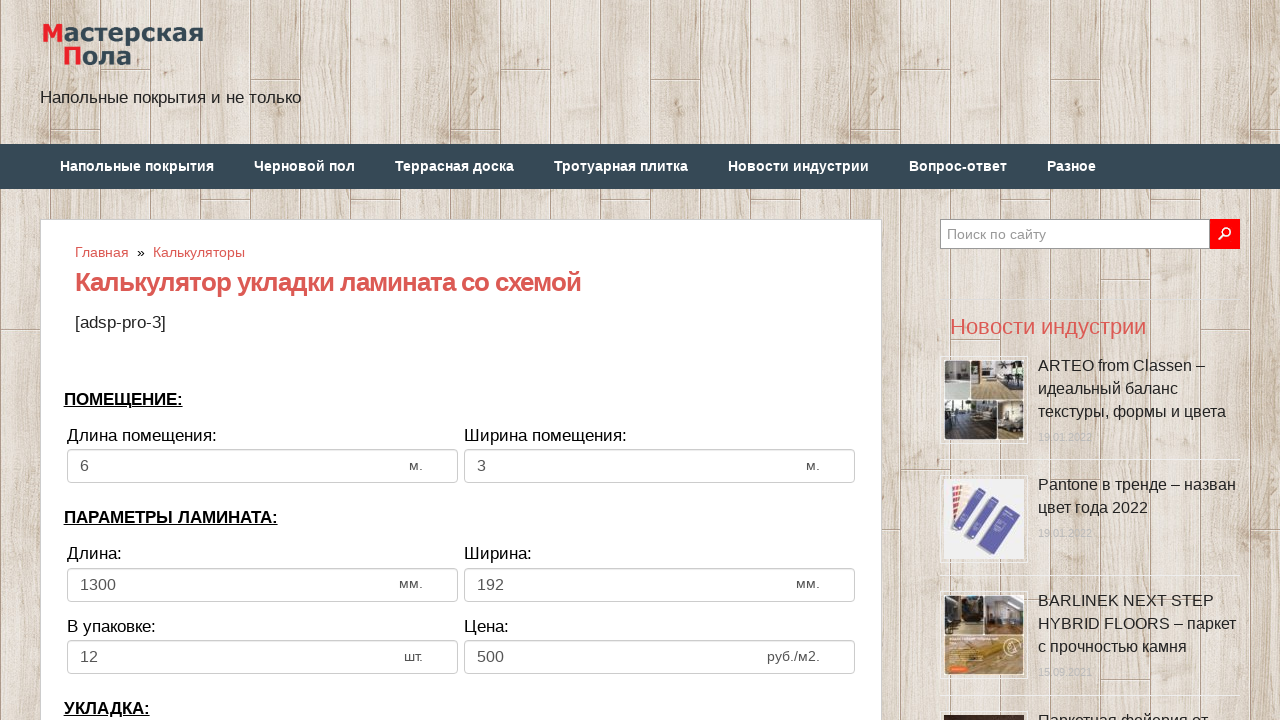

Cleared room width field on input[name='calc_roomwidth']
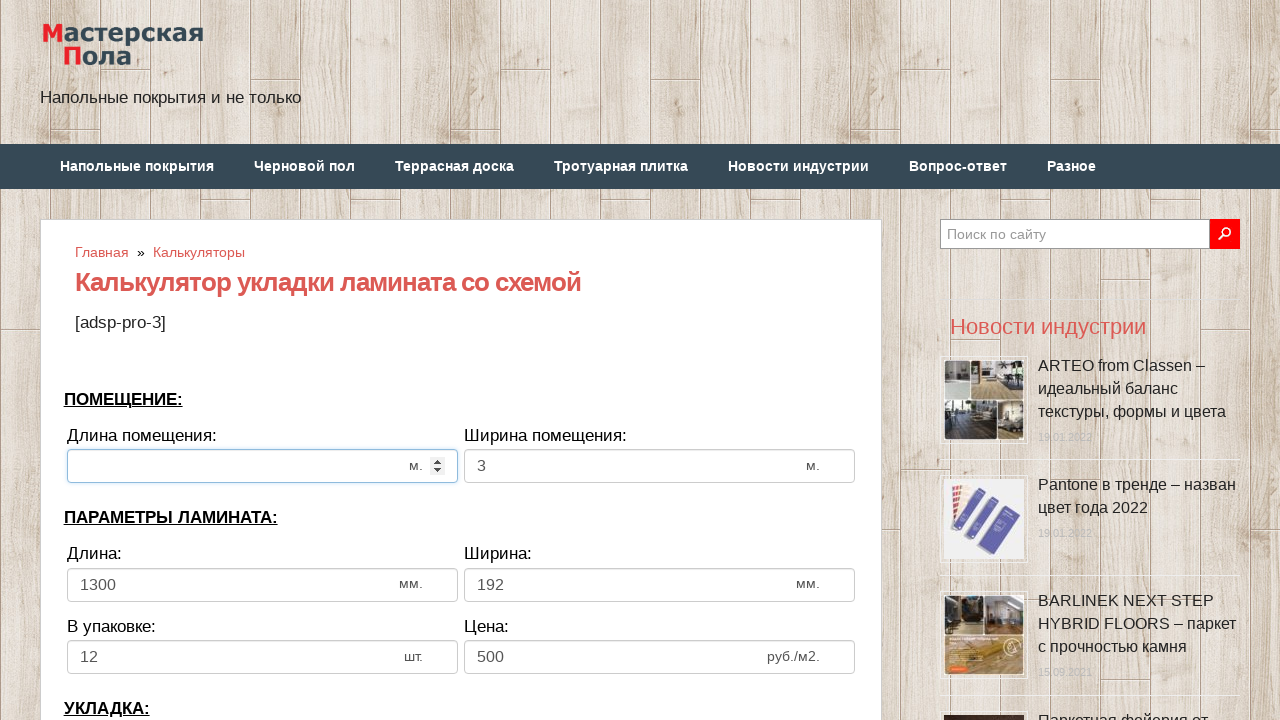

Entered room width: 8 on input[name='calc_roomwidth']
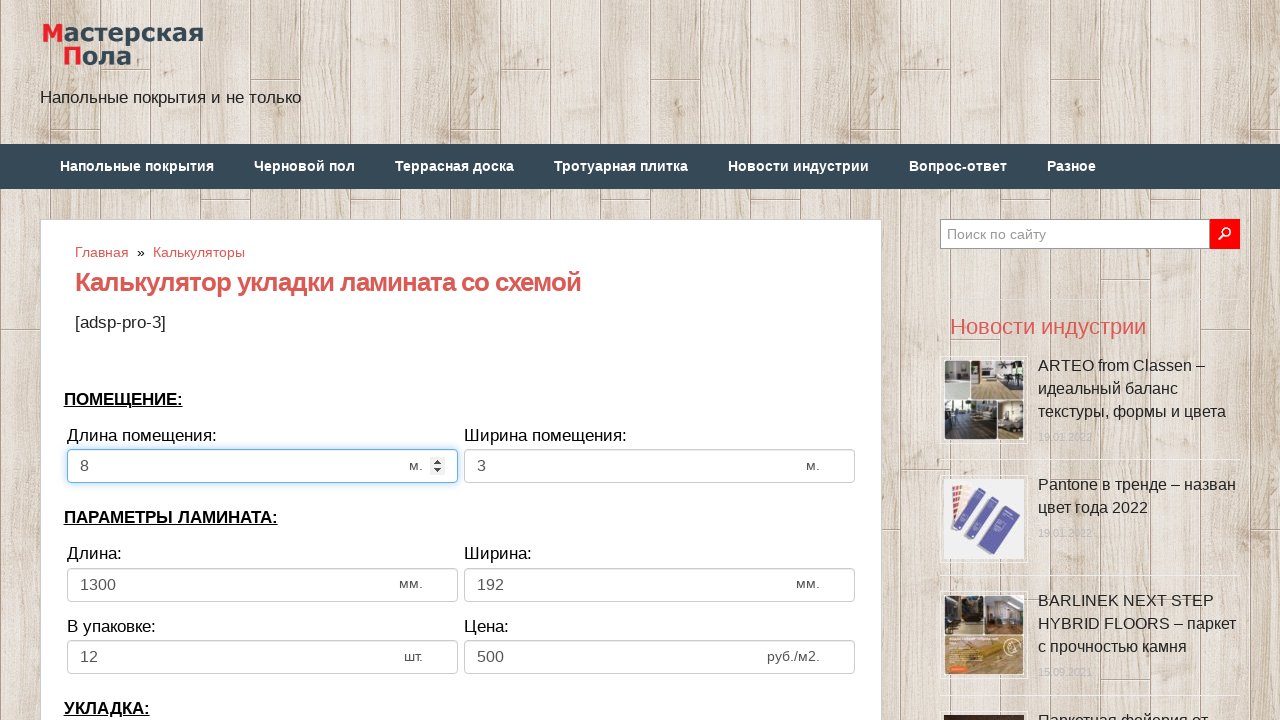

Cleared room height field on input[name='calc_roomheight']
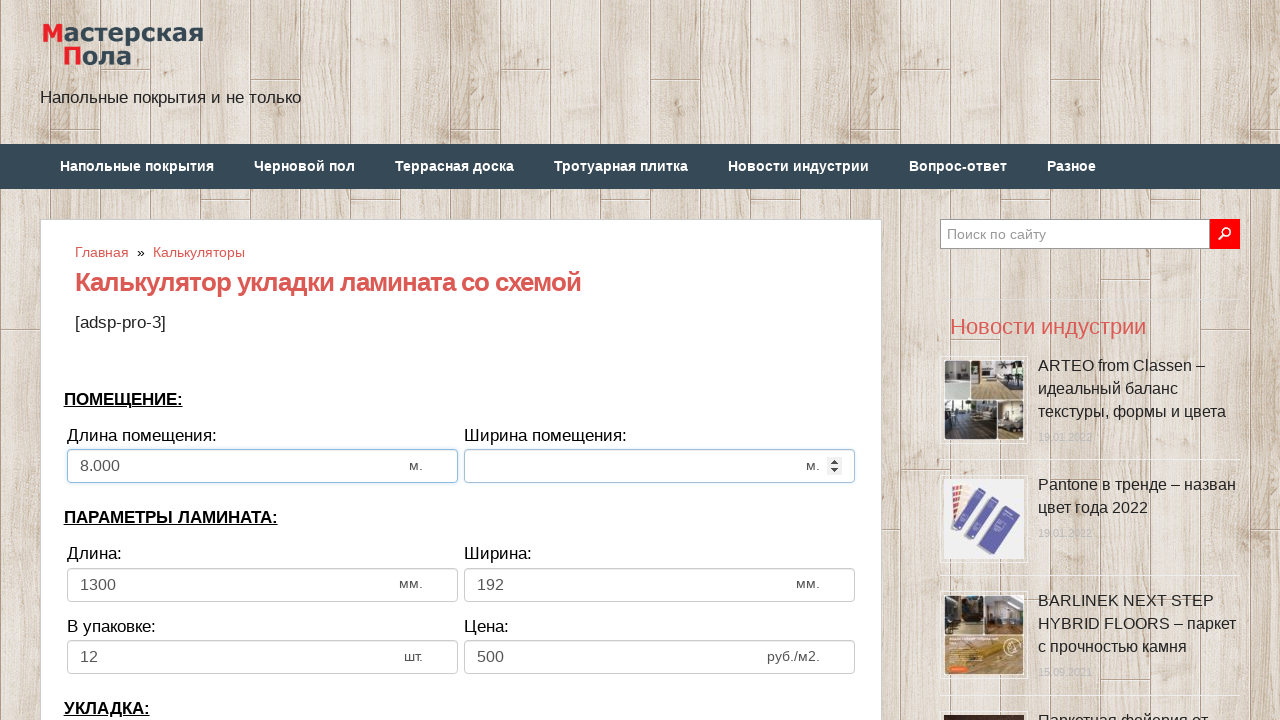

Entered room height: 5 on input[name='calc_roomheight']
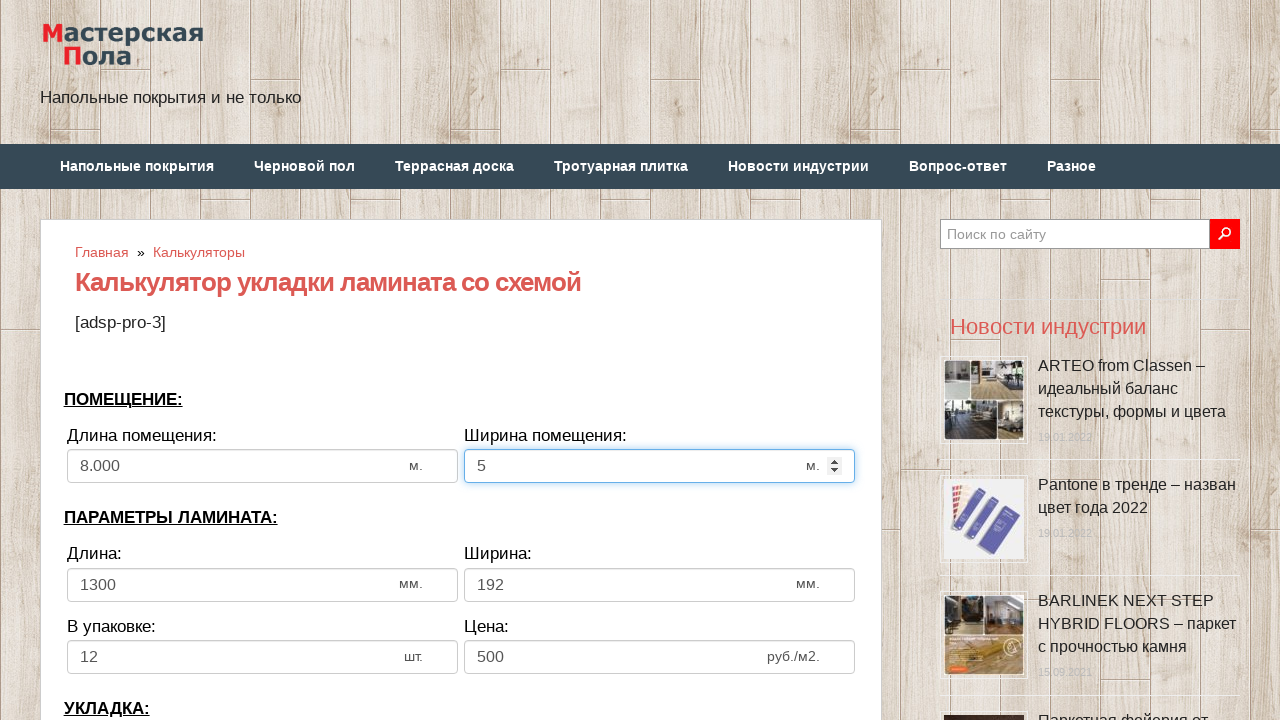

Cleared laminate width field on input[name='calc_lamwidth']
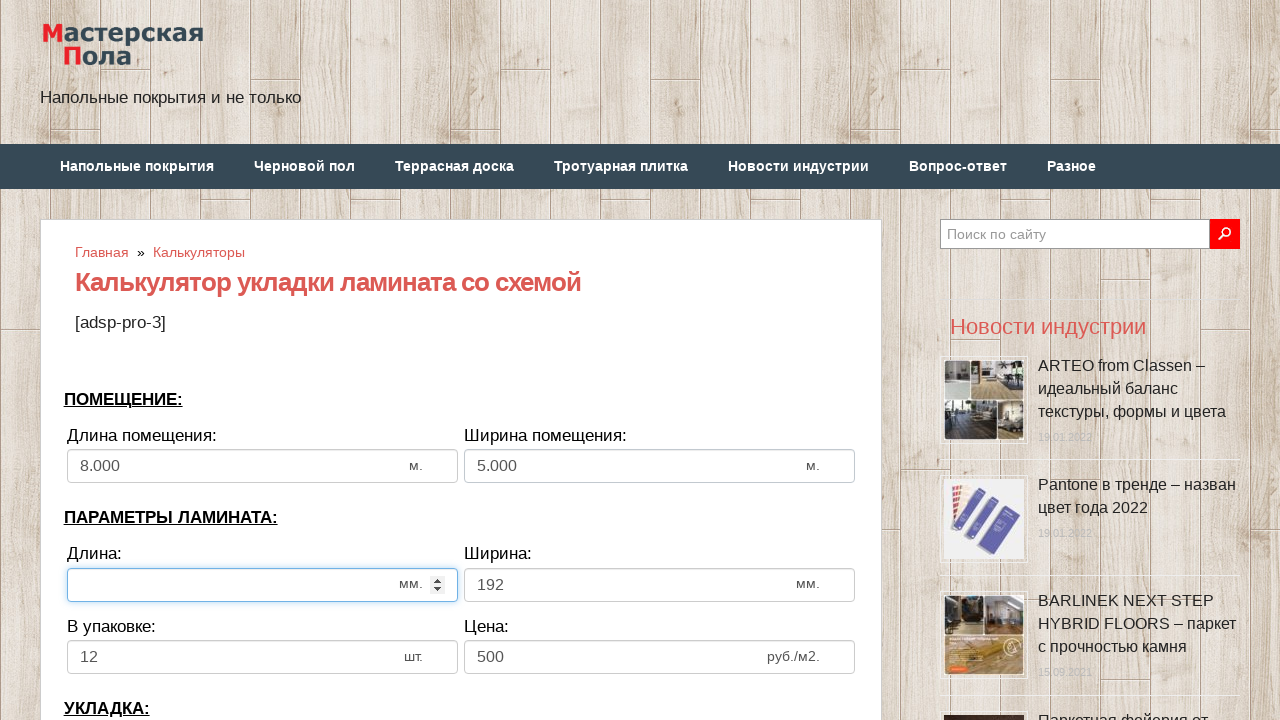

Entered laminate width: 150mm on input[name='calc_lamwidth']
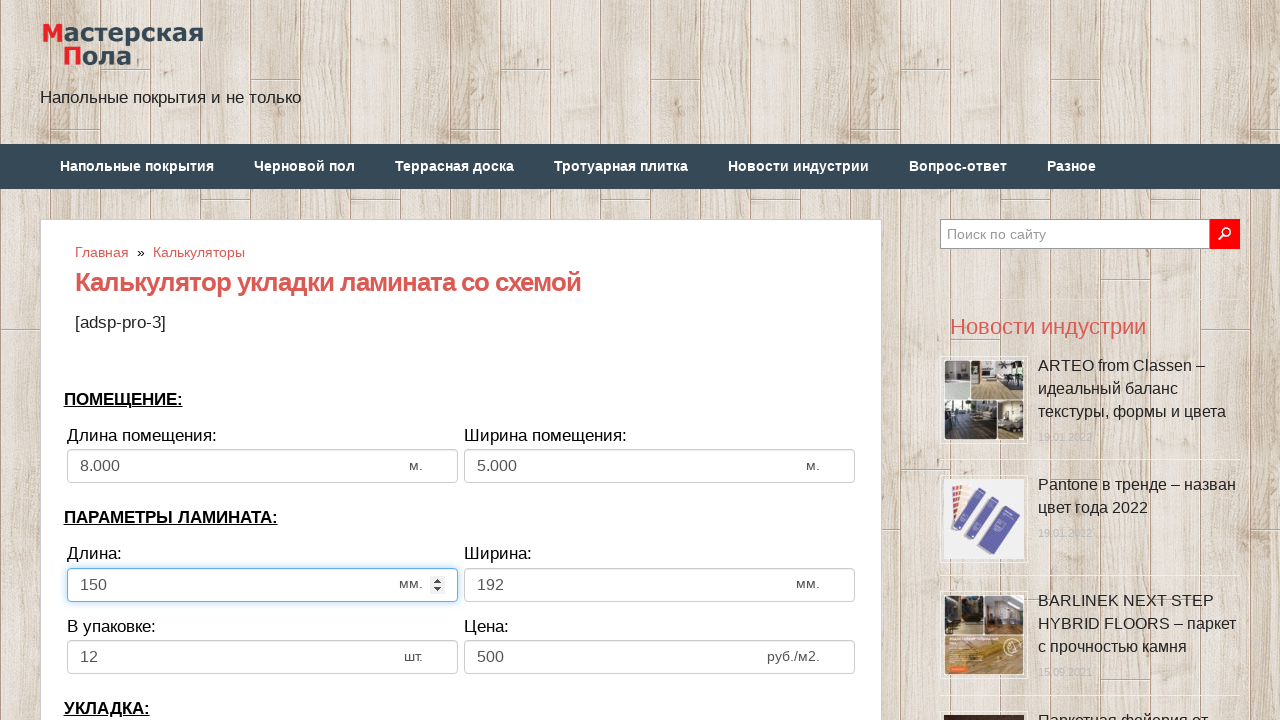

Cleared laminate height field on input[name='calc_lamheight']
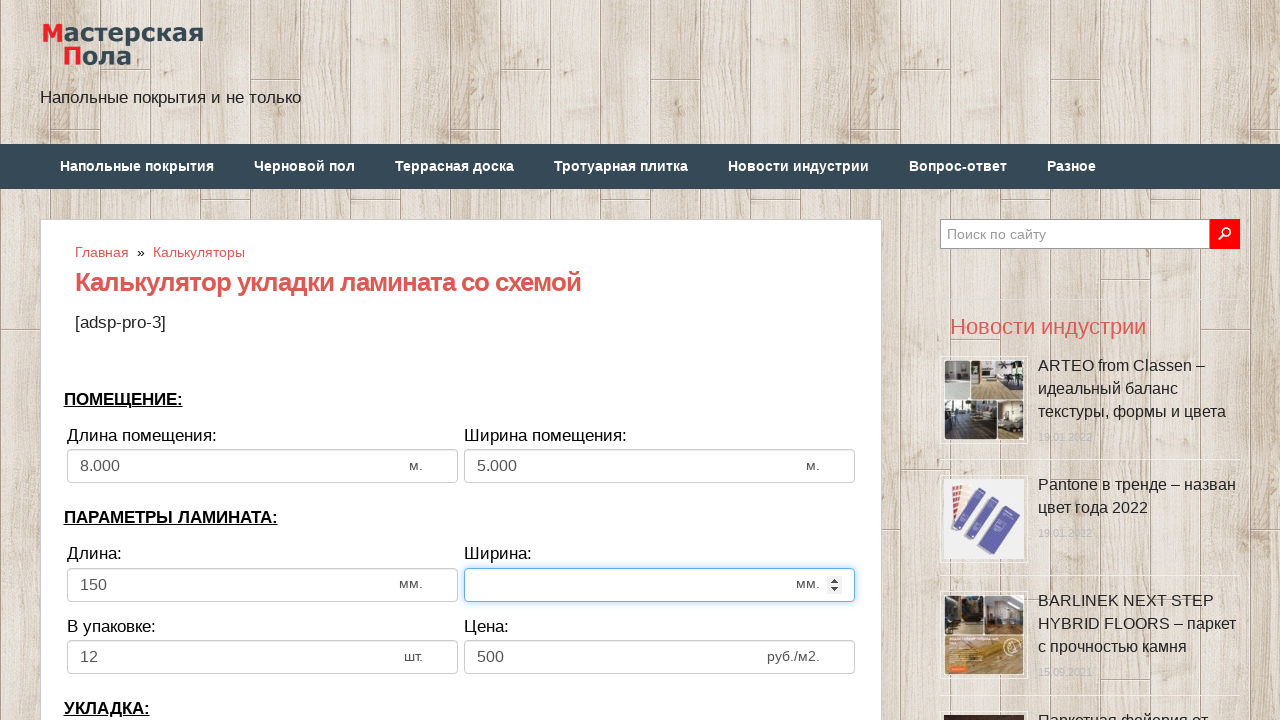

Entered laminate height: 100mm on input[name='calc_lamheight']
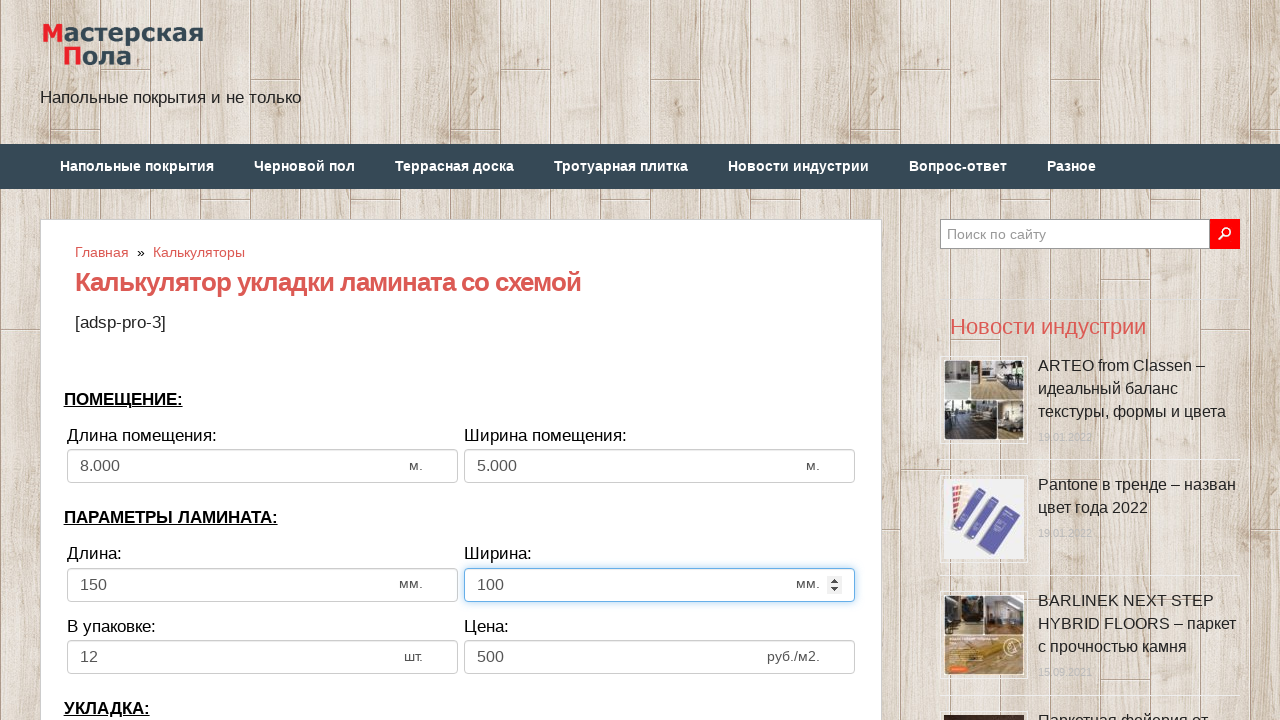

Cleared pieces in pack field on input[name='calc_inpack']
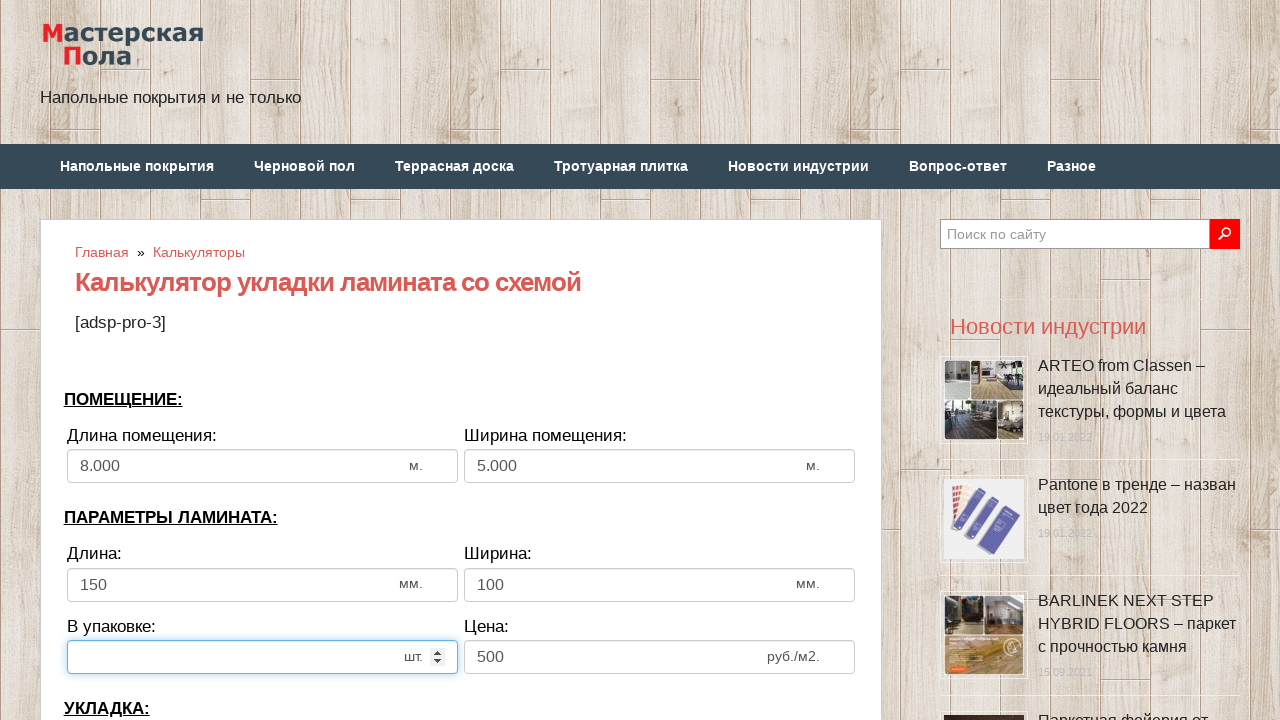

Entered pieces in pack: 5 on input[name='calc_inpack']
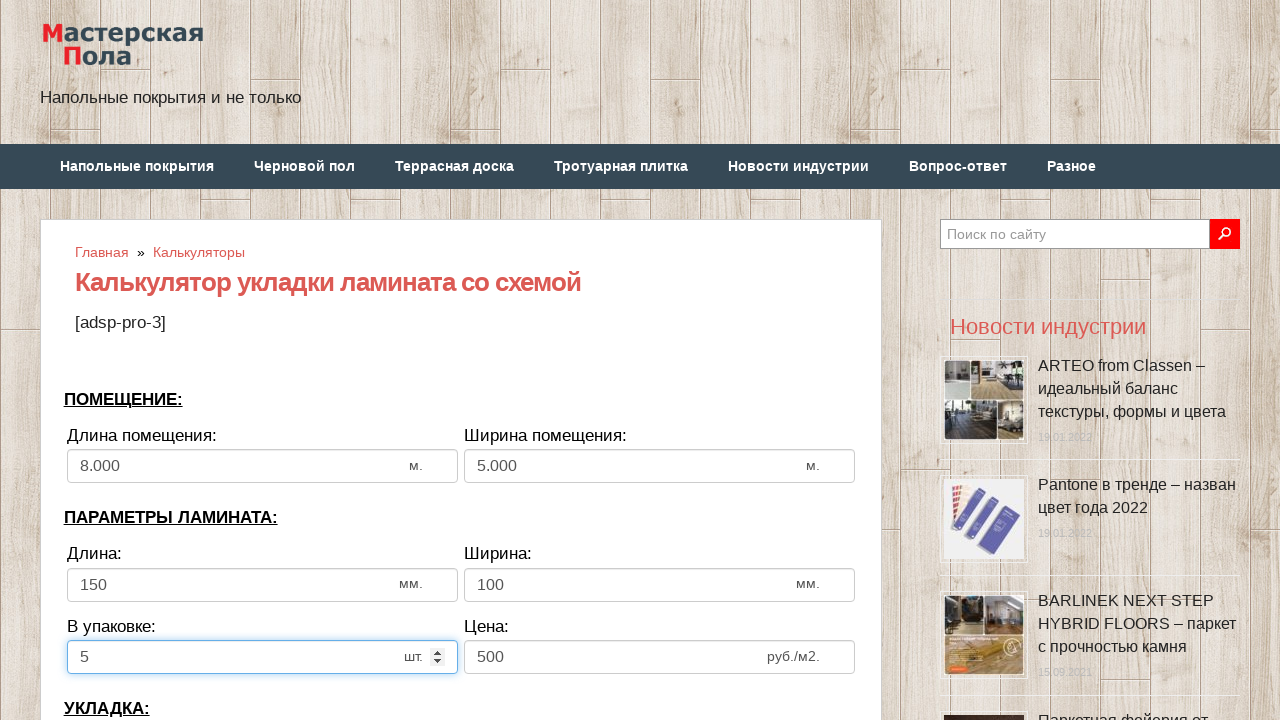

Cleared price field on input[name='calc_price']
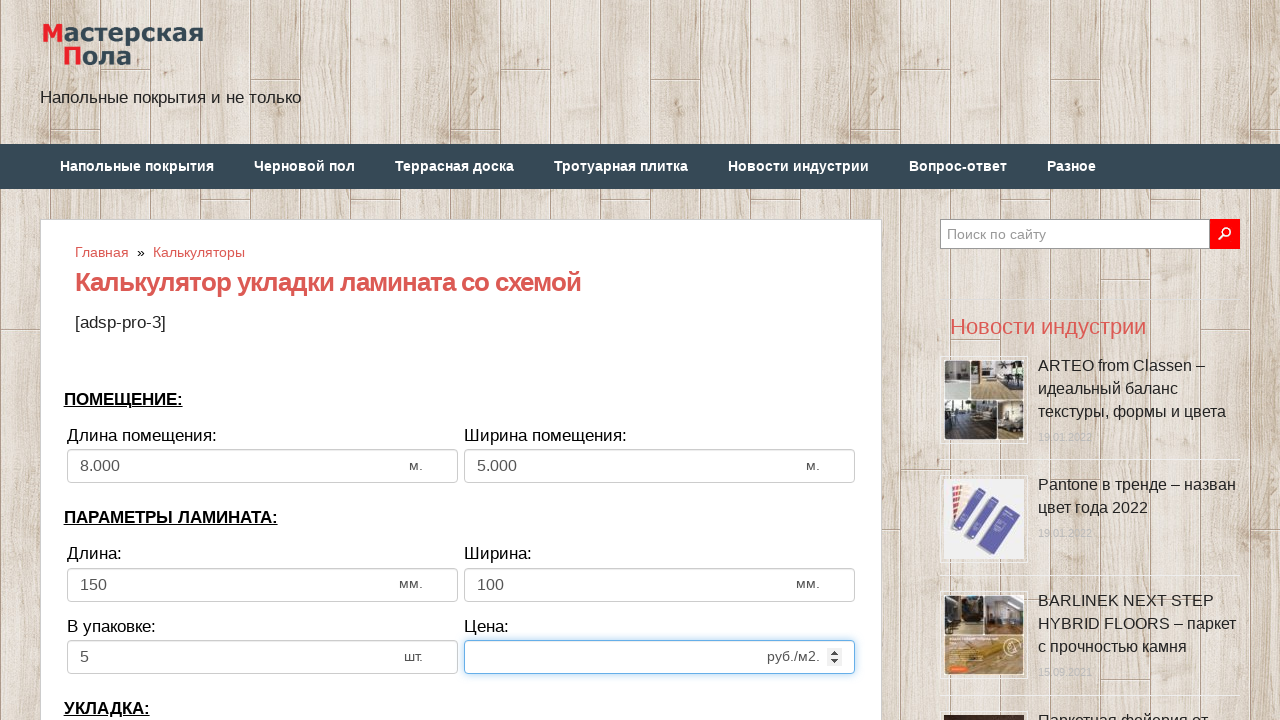

Entered price: 40 rub on input[name='calc_price']
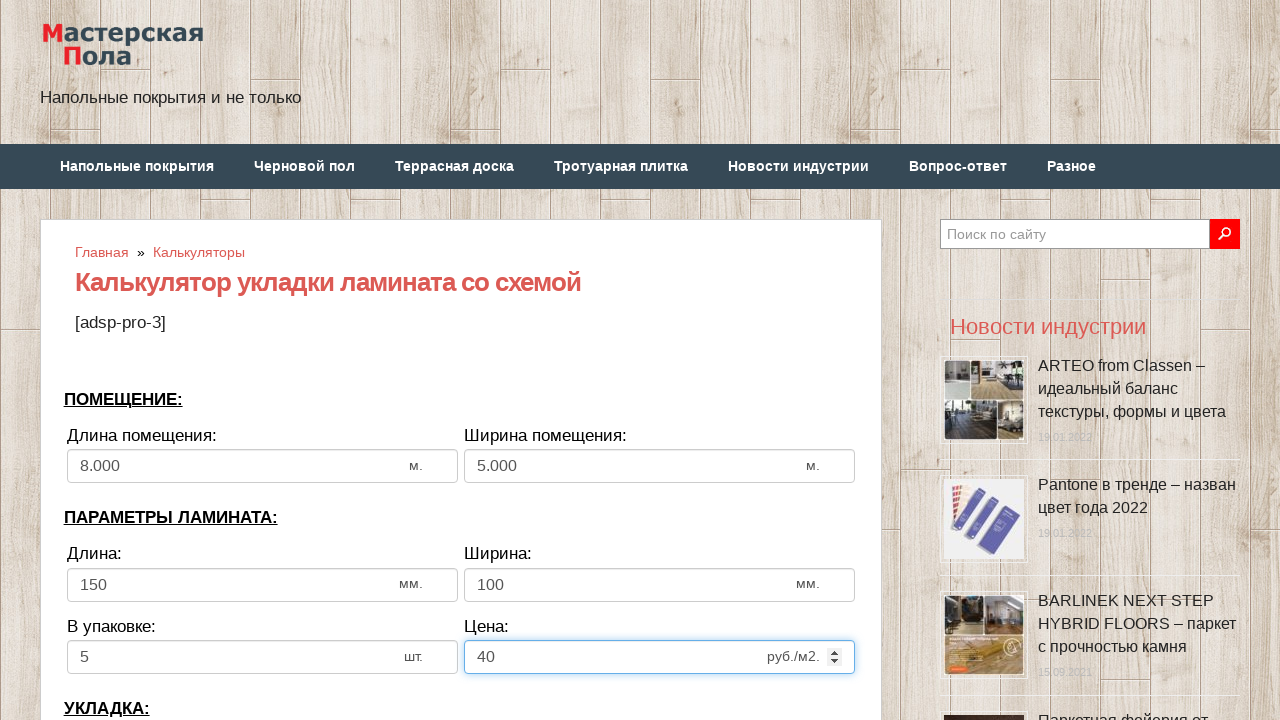

Selected laying direction: По длине комнаты (along room length) on select[name='calc_direct']
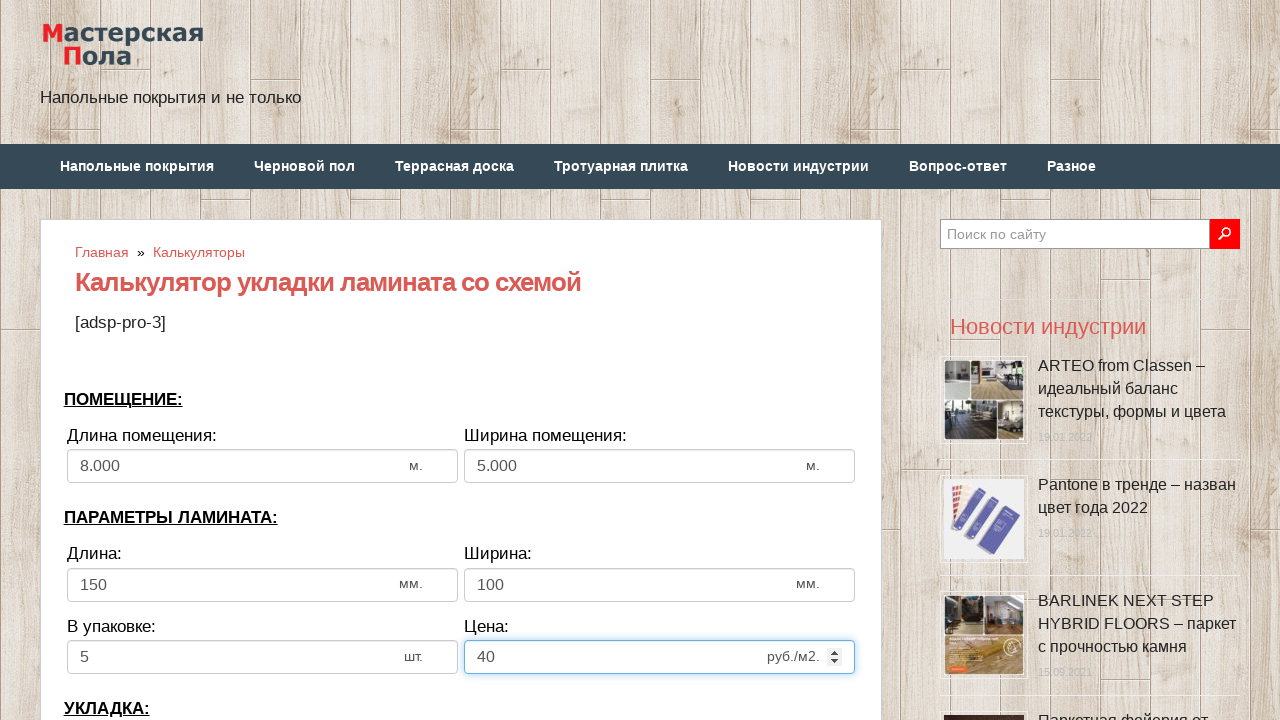

Cleared bias field on input[name='calc_bias']
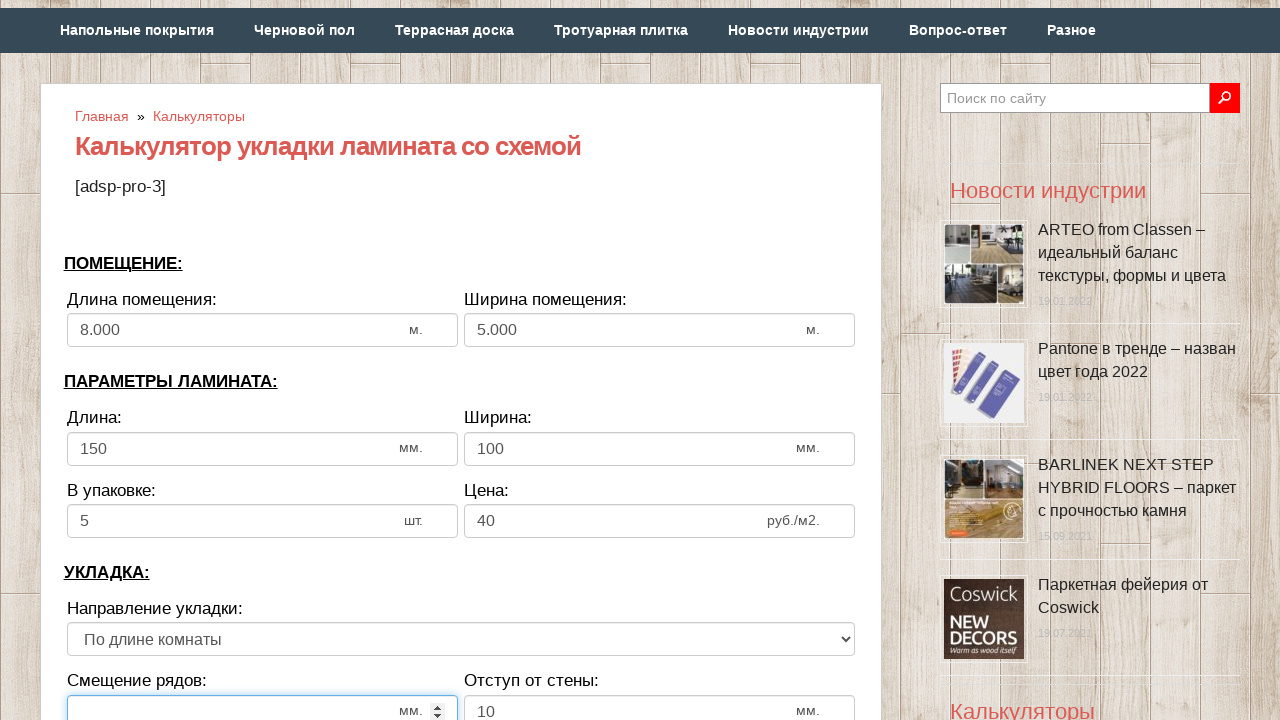

Entered bias: 2 on input[name='calc_bias']
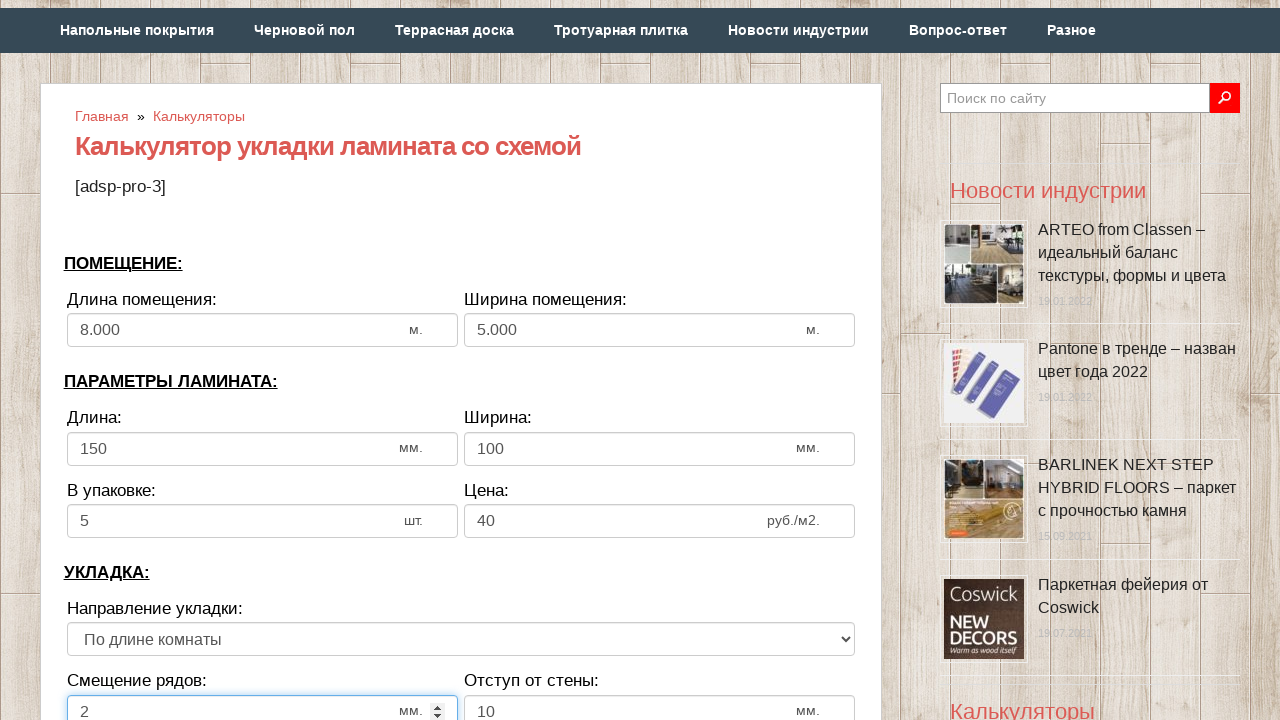

Cleared wall distance field on input[name='calc_walldist']
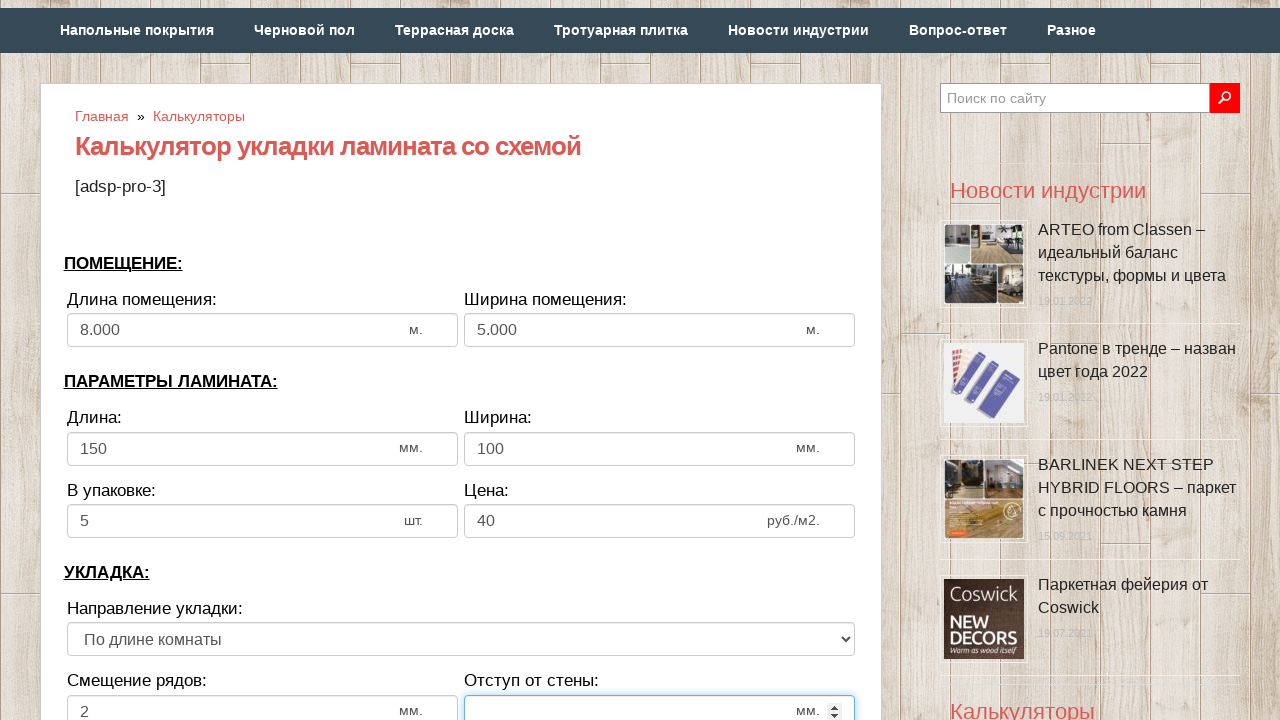

Entered wall distance: 4 on input[name='calc_walldist']
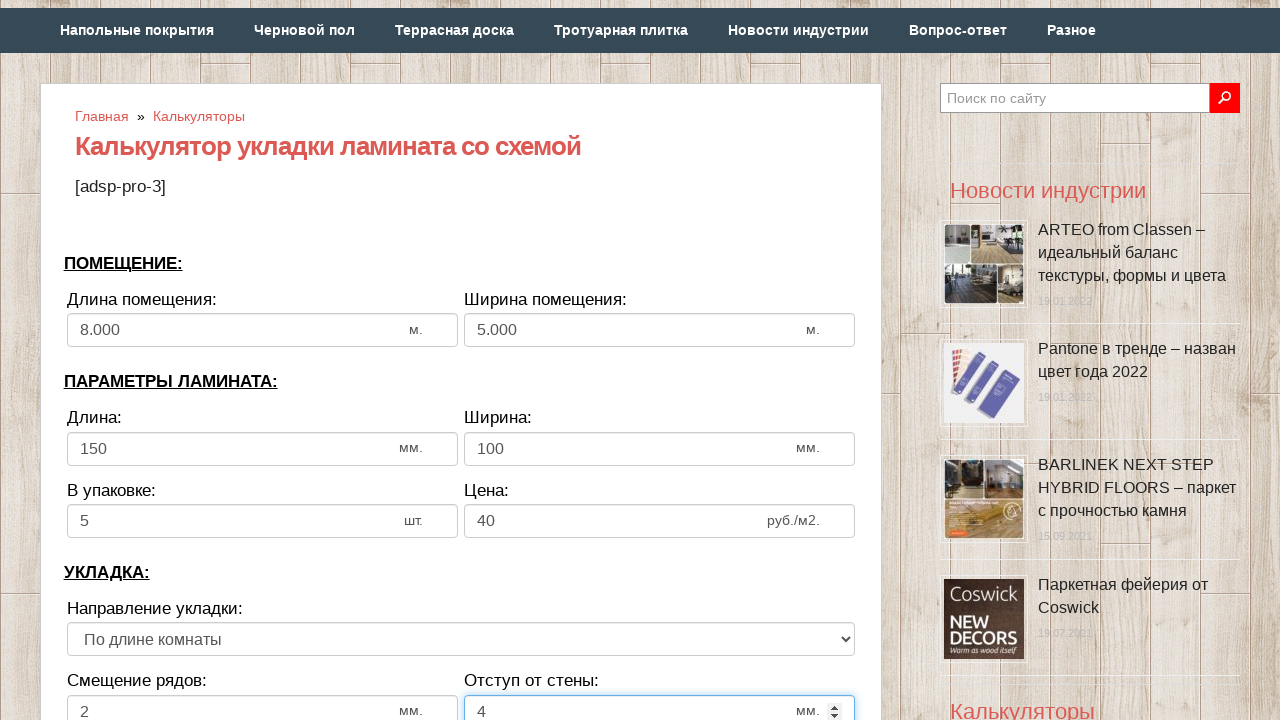

Clicked calculate button at (461, 361) on input[value='Рассчитать']
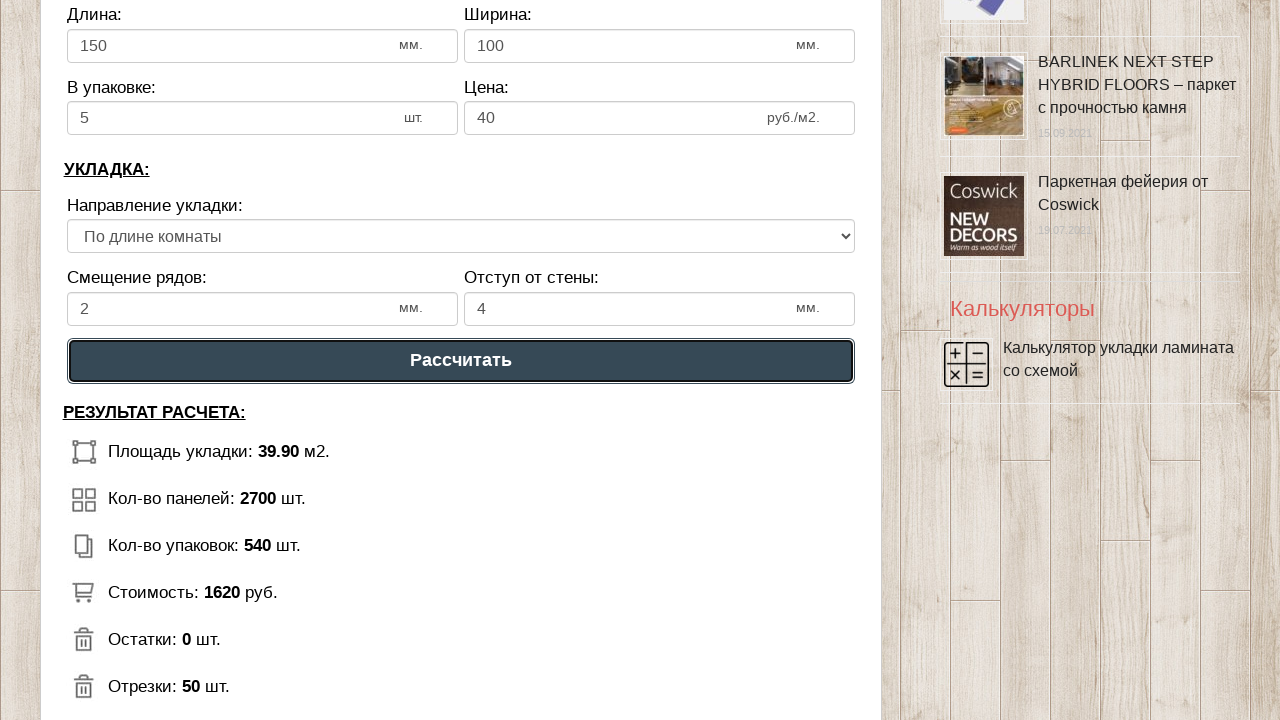

Calculator results loaded and displayed
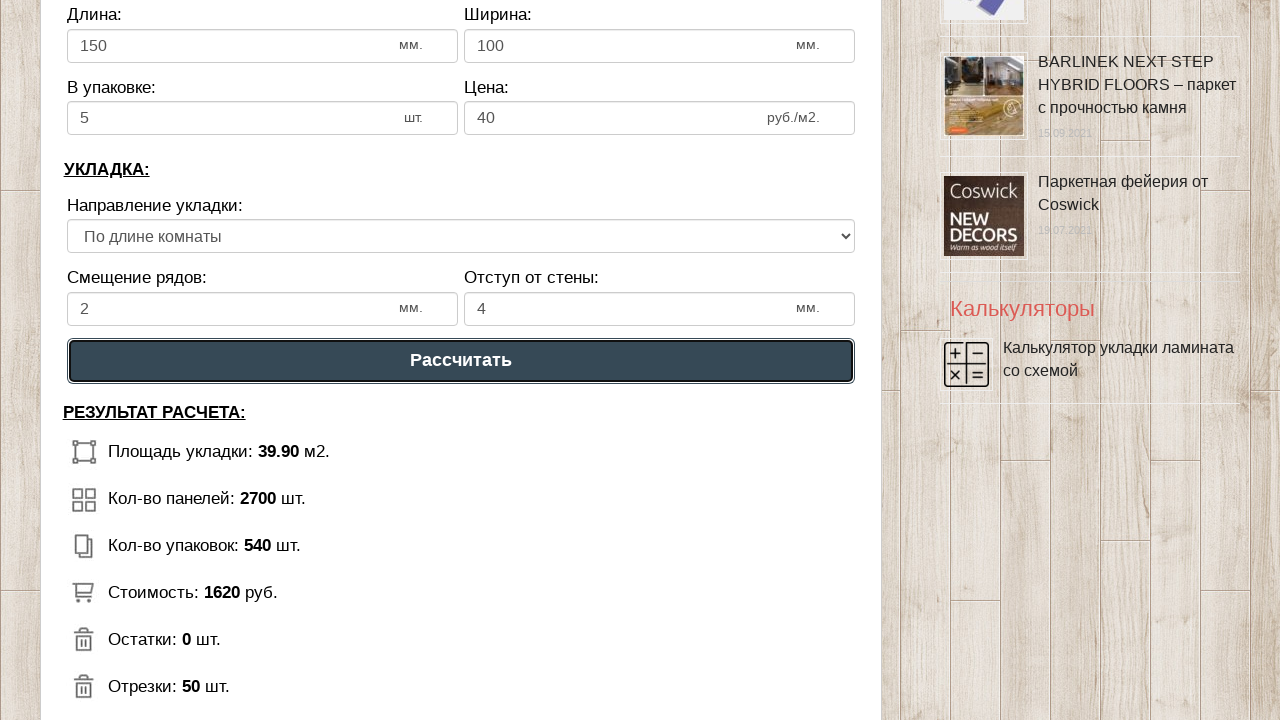

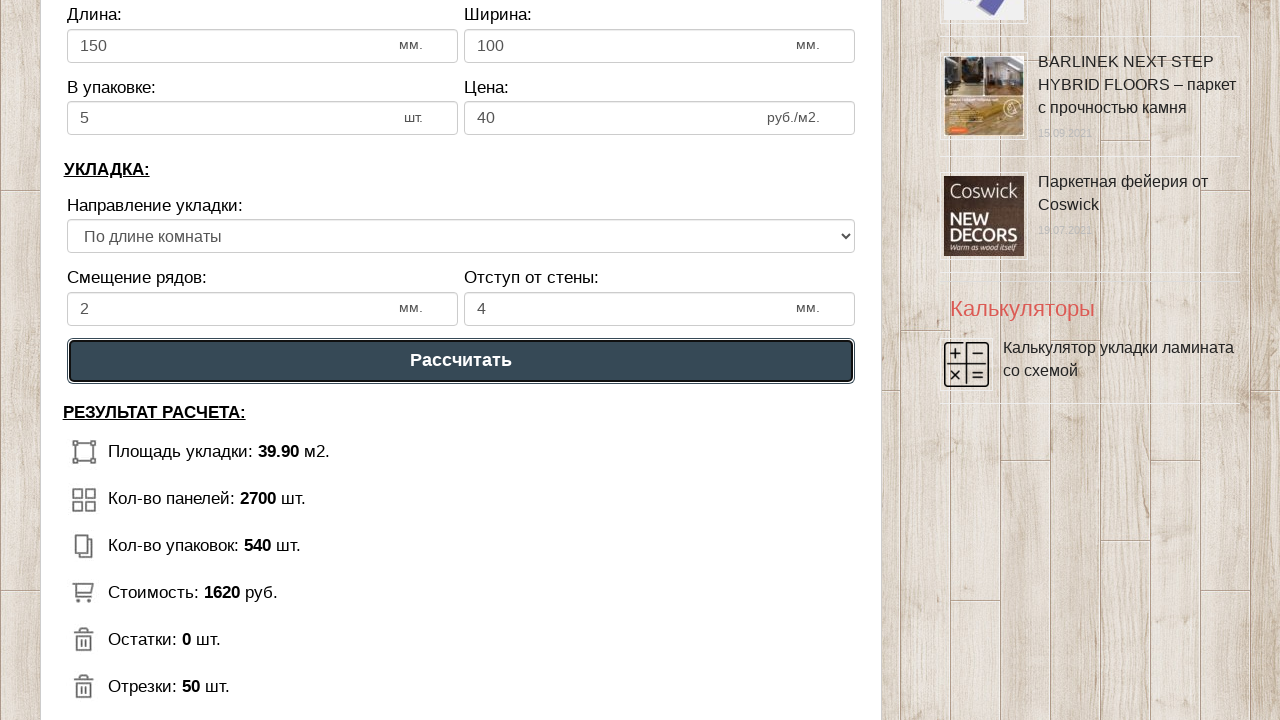